Tests navigation to the My Account page by clicking the menu item and verifying the page title changes to the expected value.

Starting URL: https://alchemy.hguy.co/lms

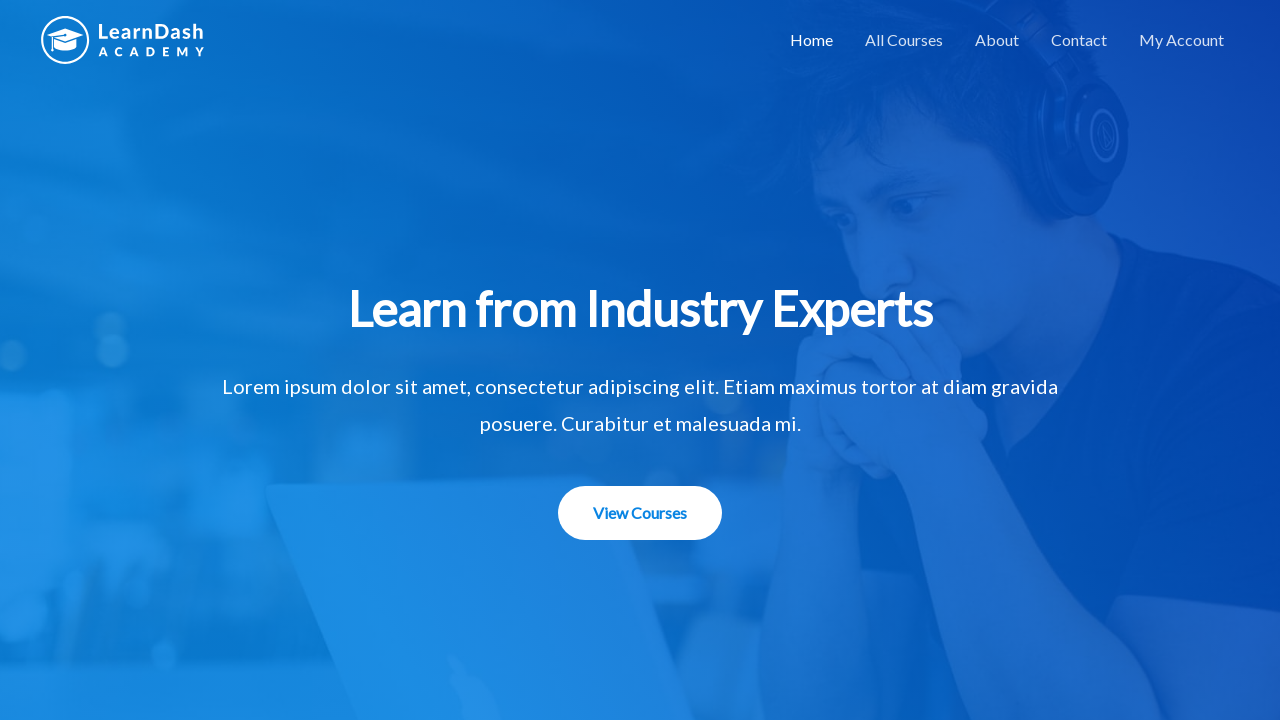

Clicked on the My Account menu item at (1182, 40) on xpath=//*[@id='menu-item-1507']//a
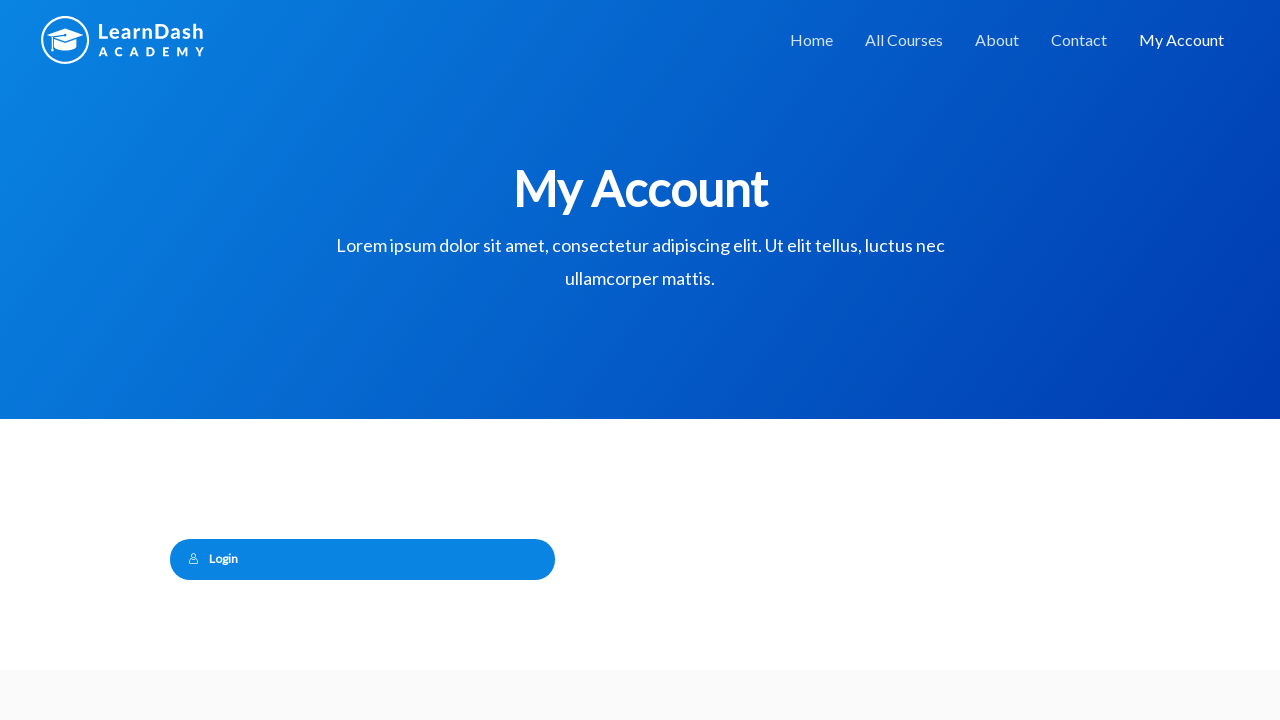

Waited for page to reach domcontentloaded state
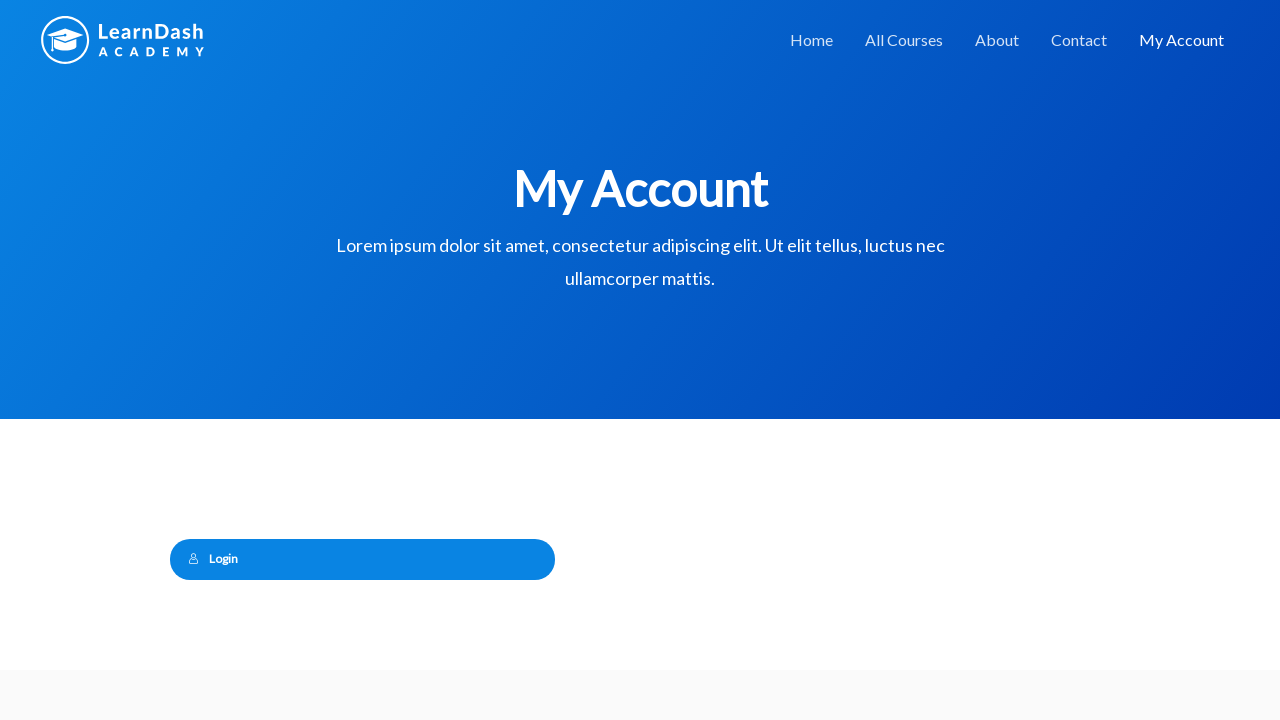

Verified page title is 'My Account – Alchemy LMS'
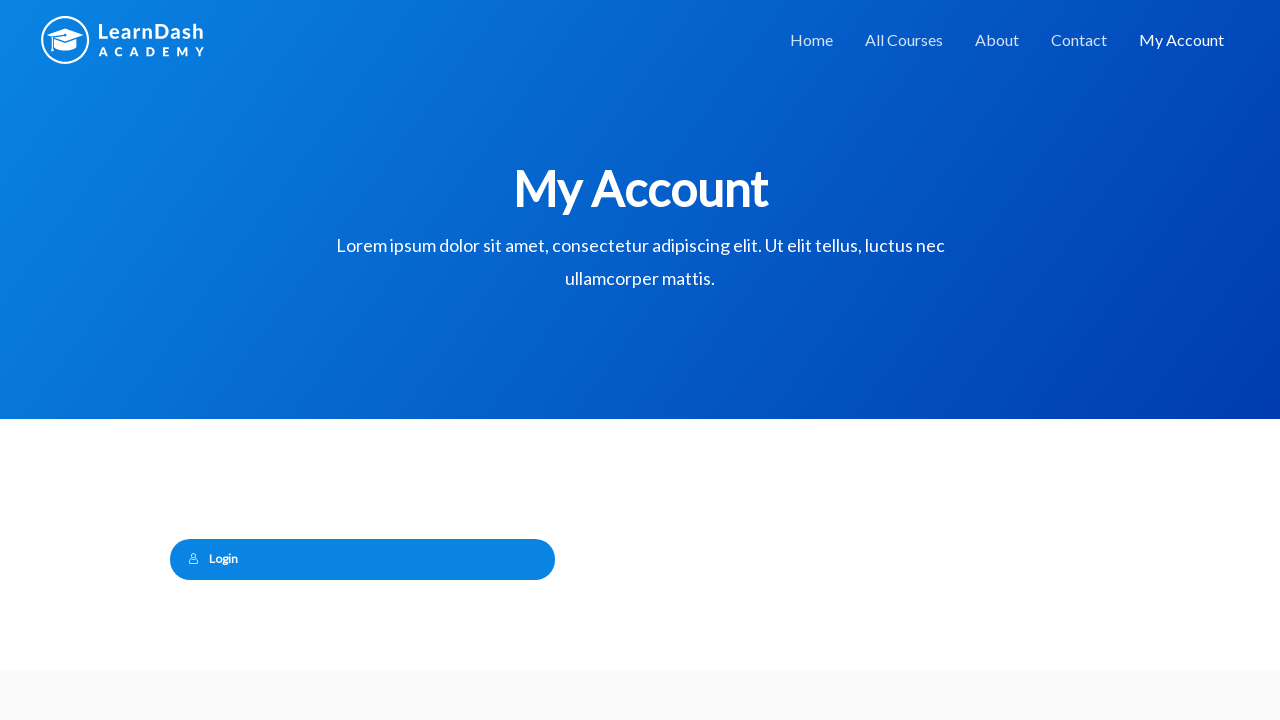

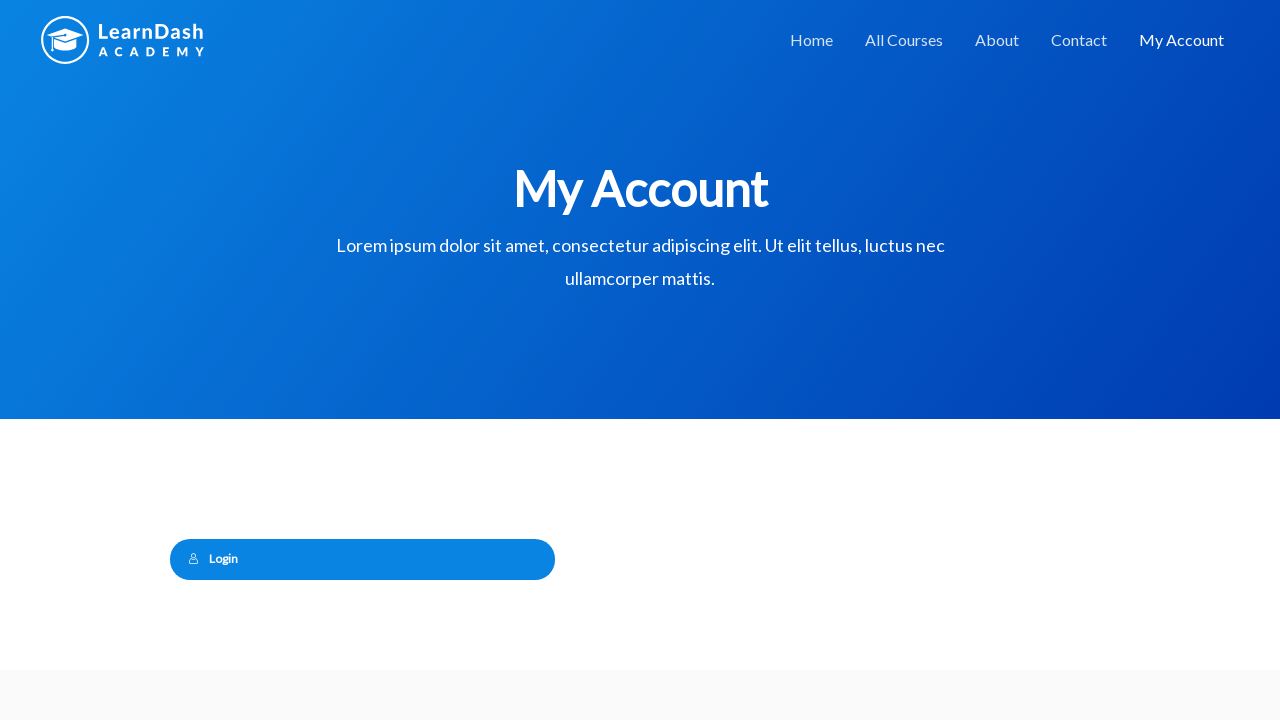